Tests checkbox functionality by checking the Sunday and Monday checkboxes on a test automation practice page

Starting URL: https://testautomationpractice.blogspot.com/

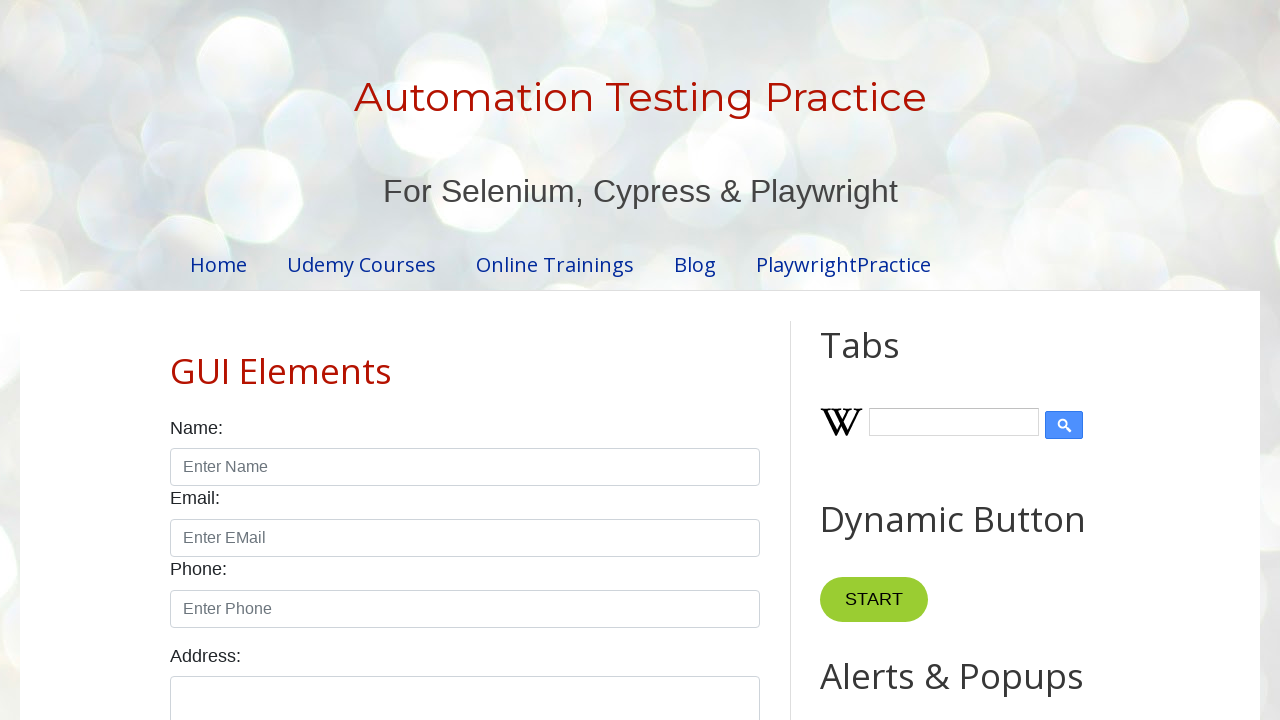

Navigated to test automation practice page
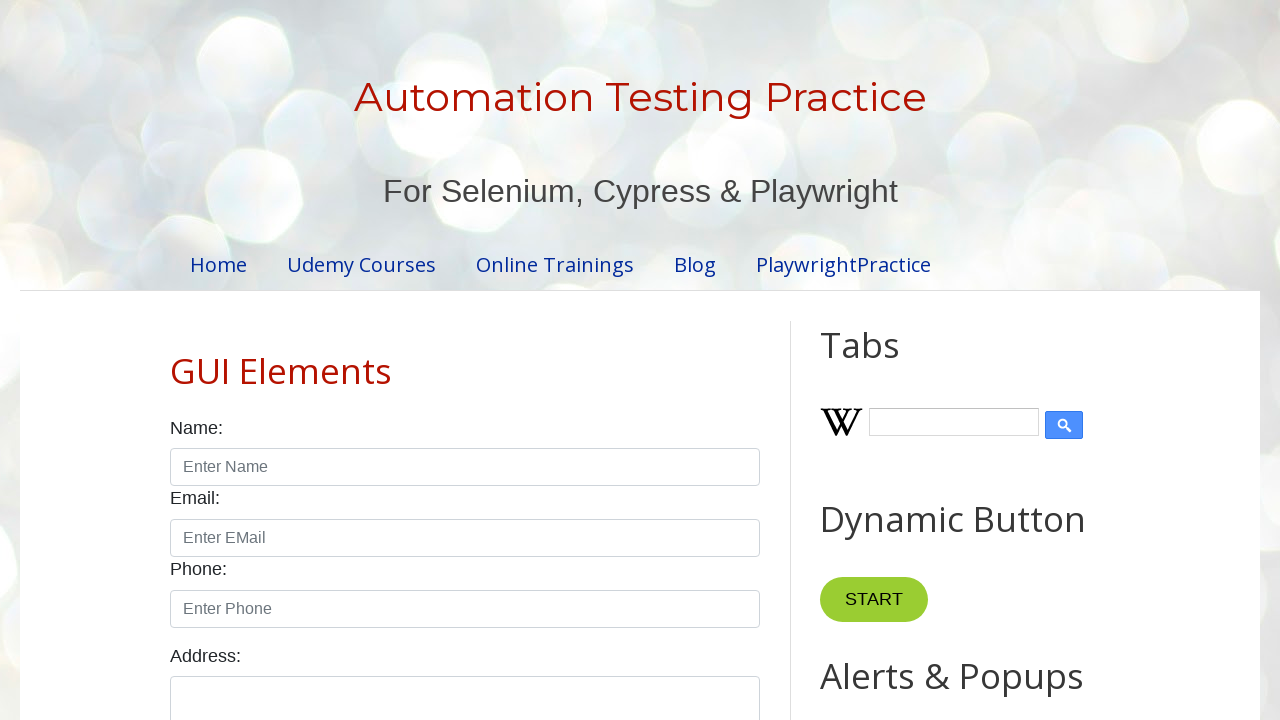

Checked the Sunday checkbox at (176, 360) on #sunday
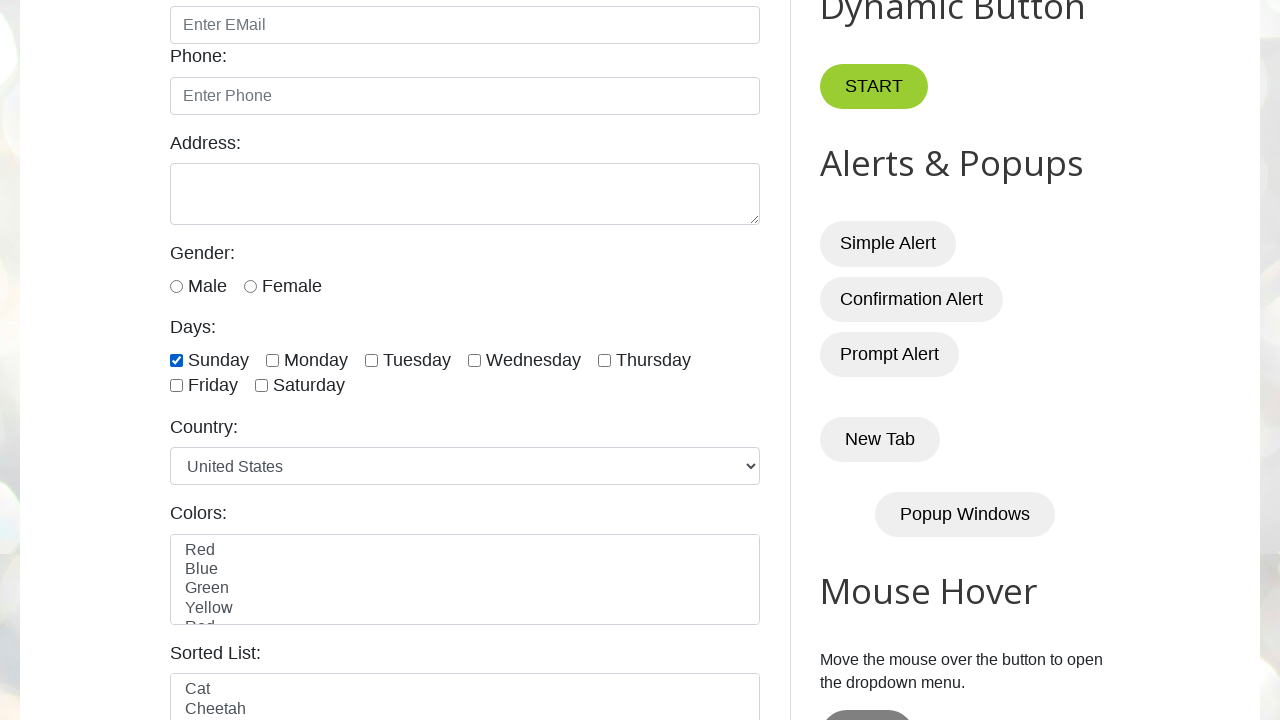

Checked the Monday checkbox at (272, 360) on #monday
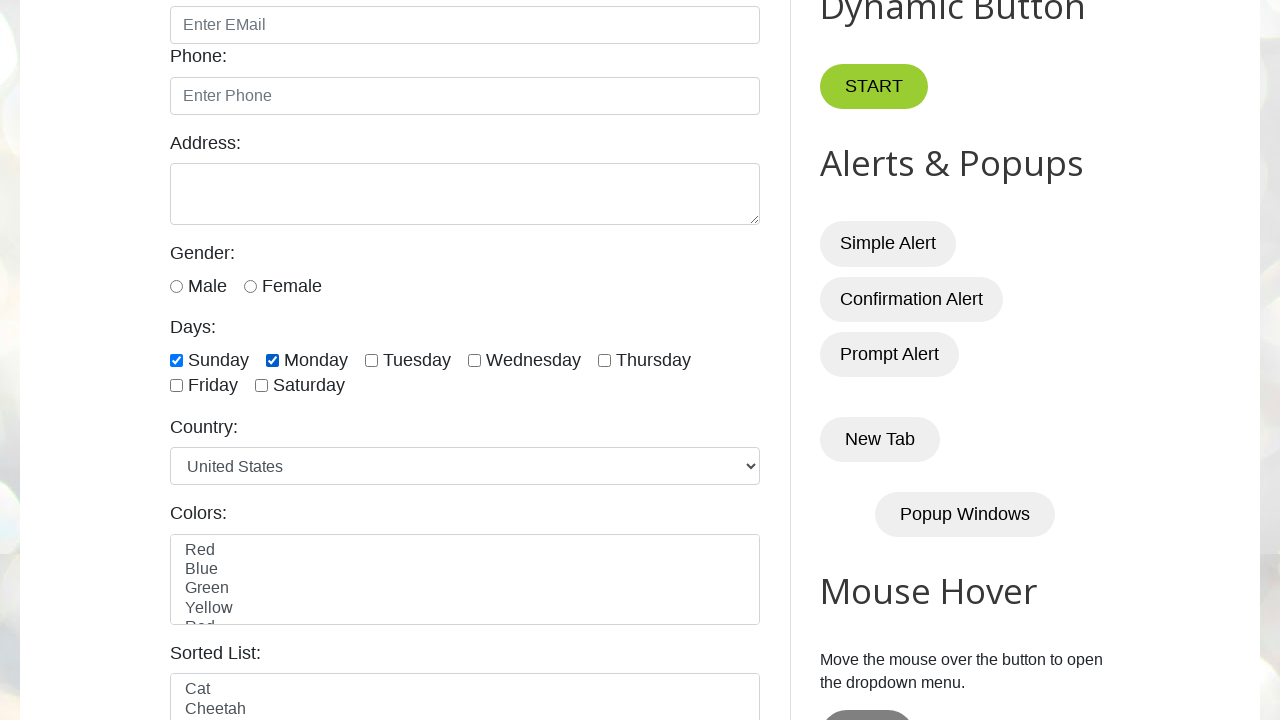

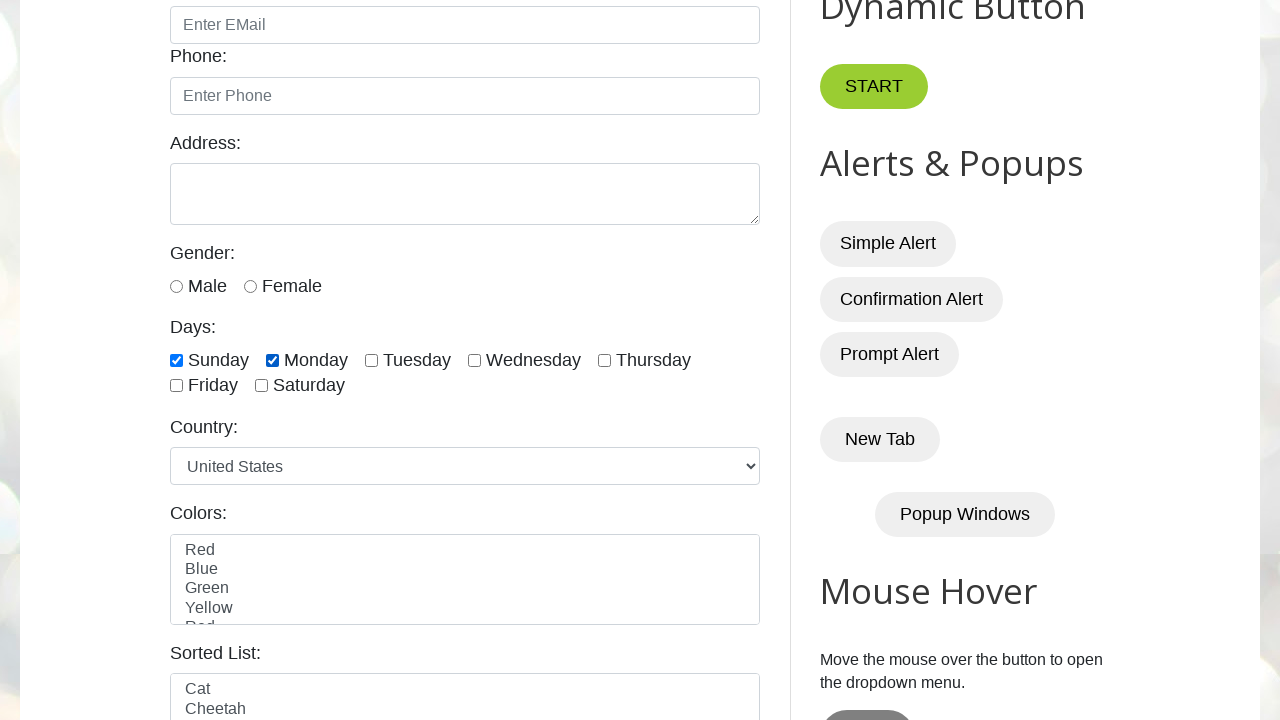